Tests different cursor styles during drag operations by dragging elements with center, top-left, and bottom cursor styles

Starting URL: https://demoqa.com/dragabble

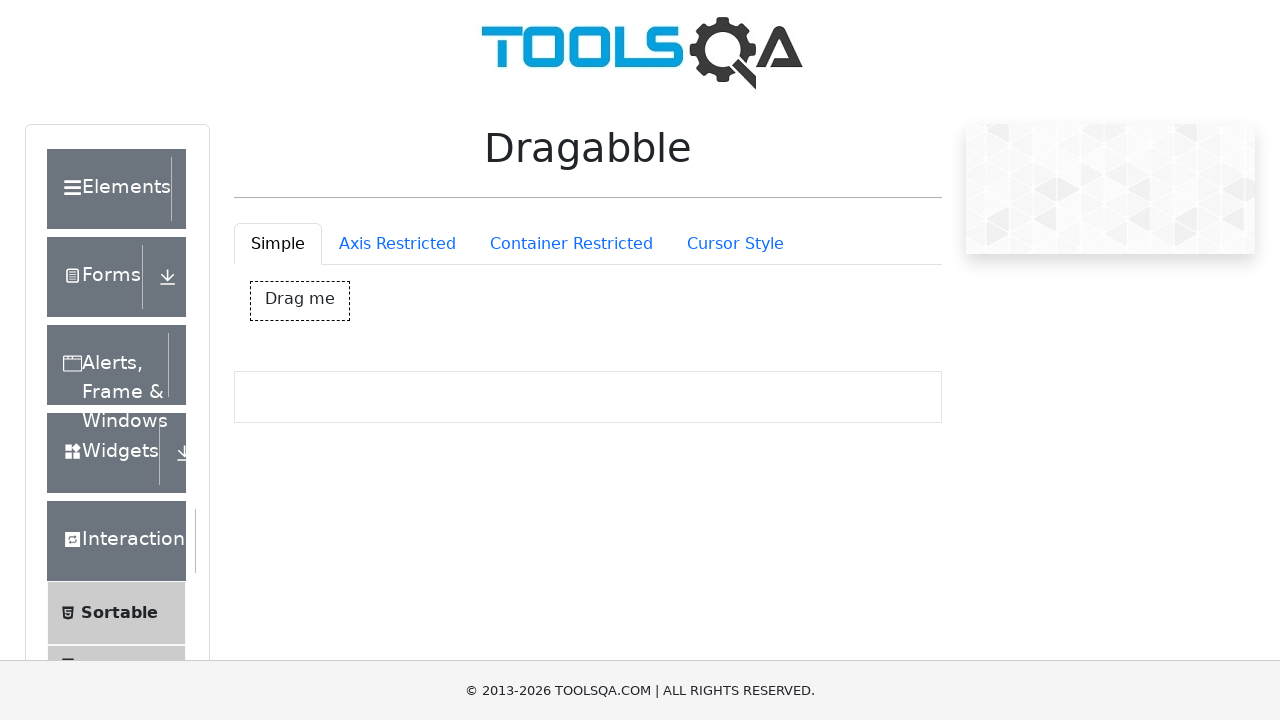

Clicked on Cursor Style tab at (735, 244) on #draggableExample-tab-cursorStyle
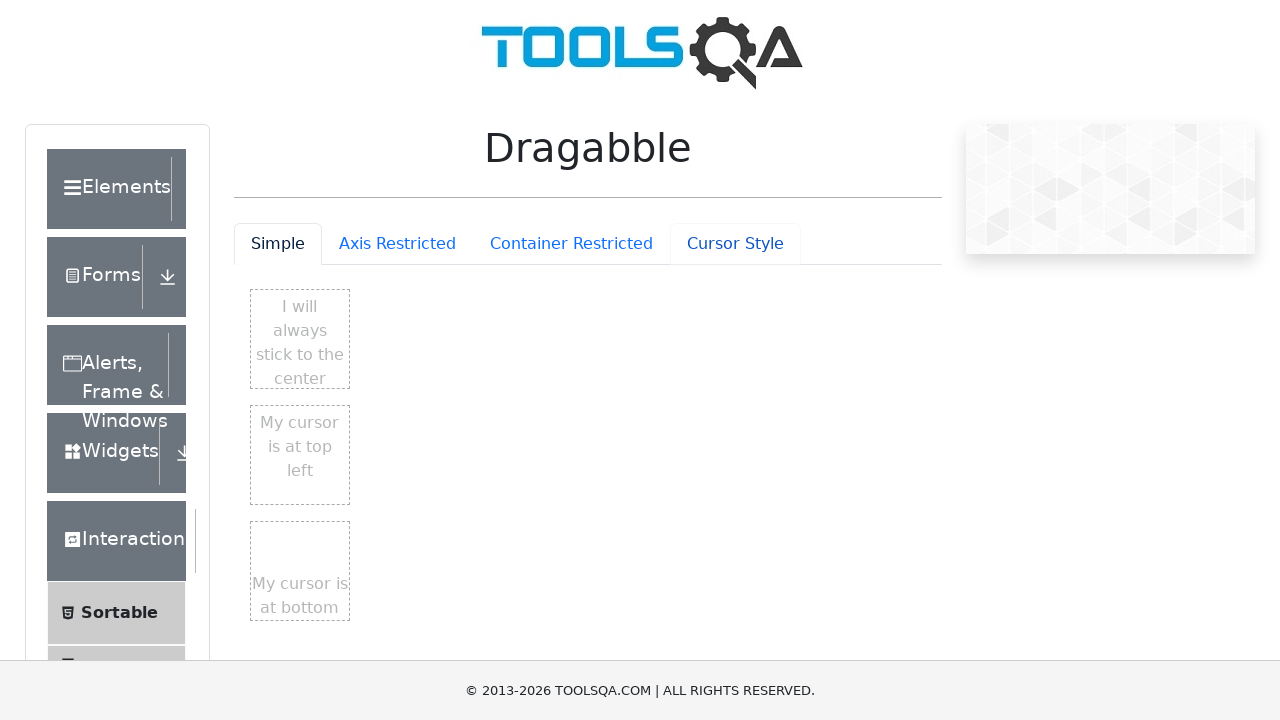

Waited for Cursor Style tab to load
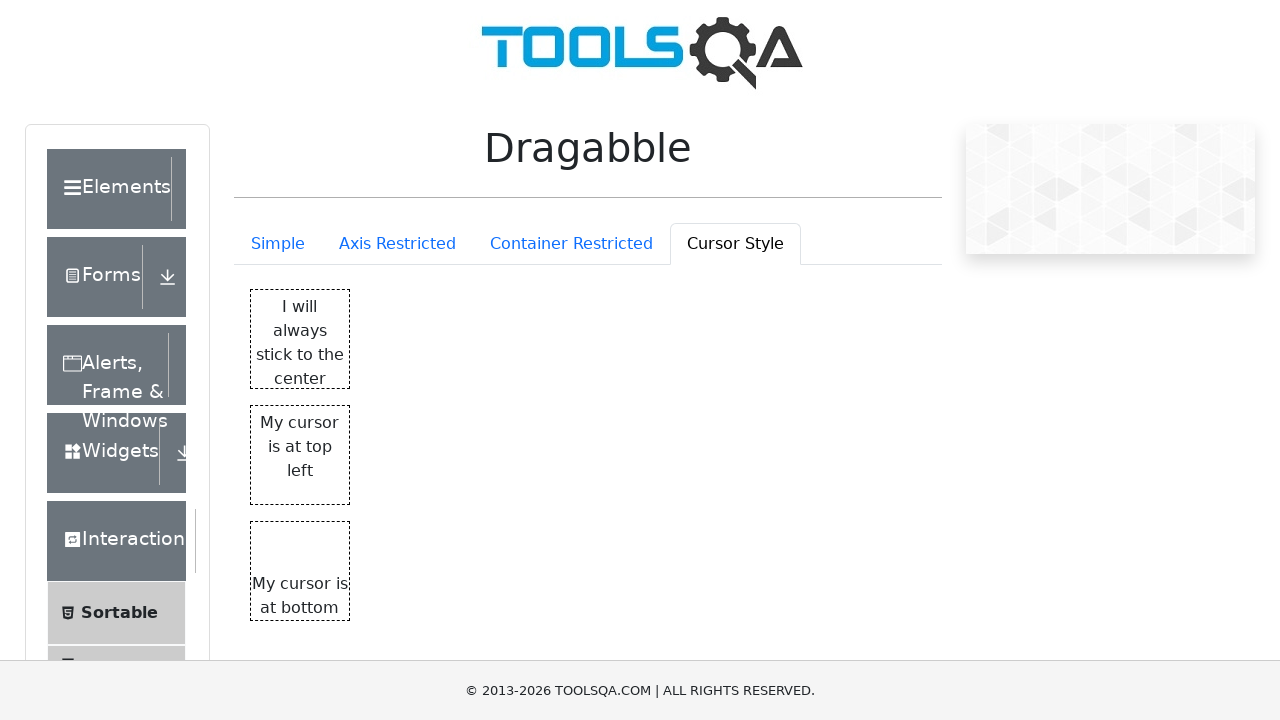

Dragged element with center cursor style at (331, 330)
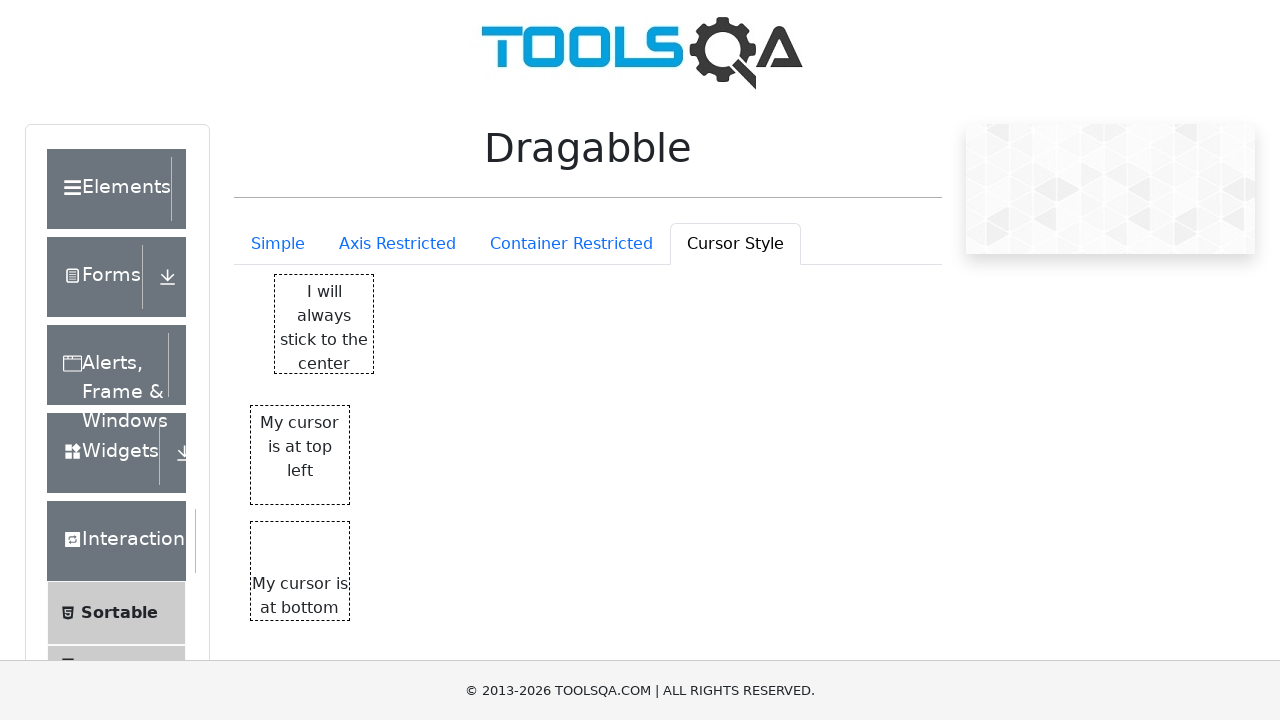

Waited after center cursor drag operation
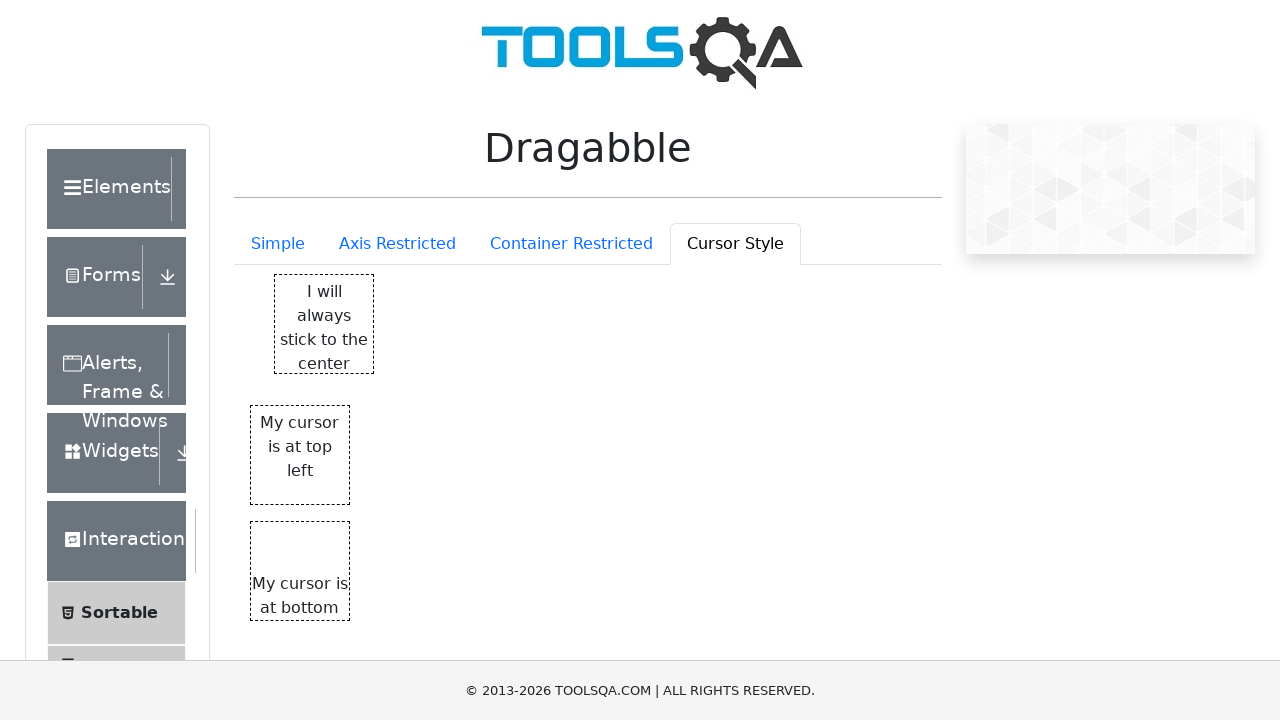

Dragged element with top-left cursor style at (311, 466)
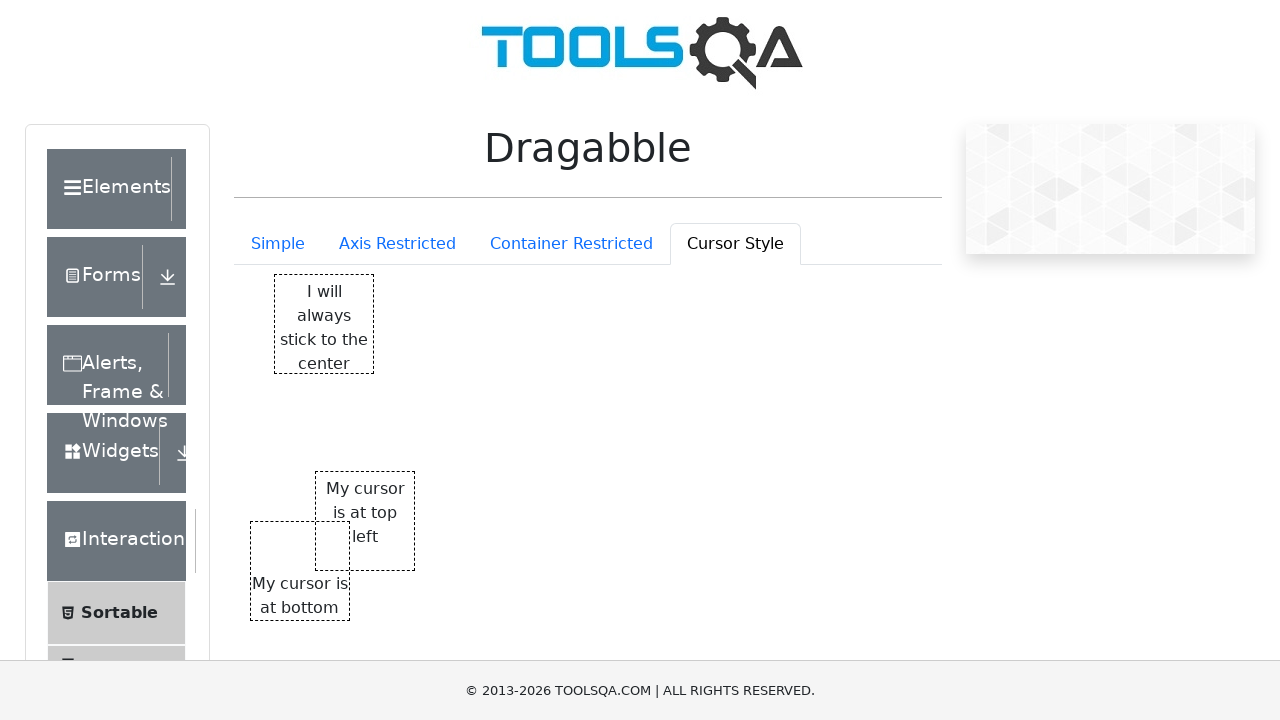

Waited after top-left cursor drag operation
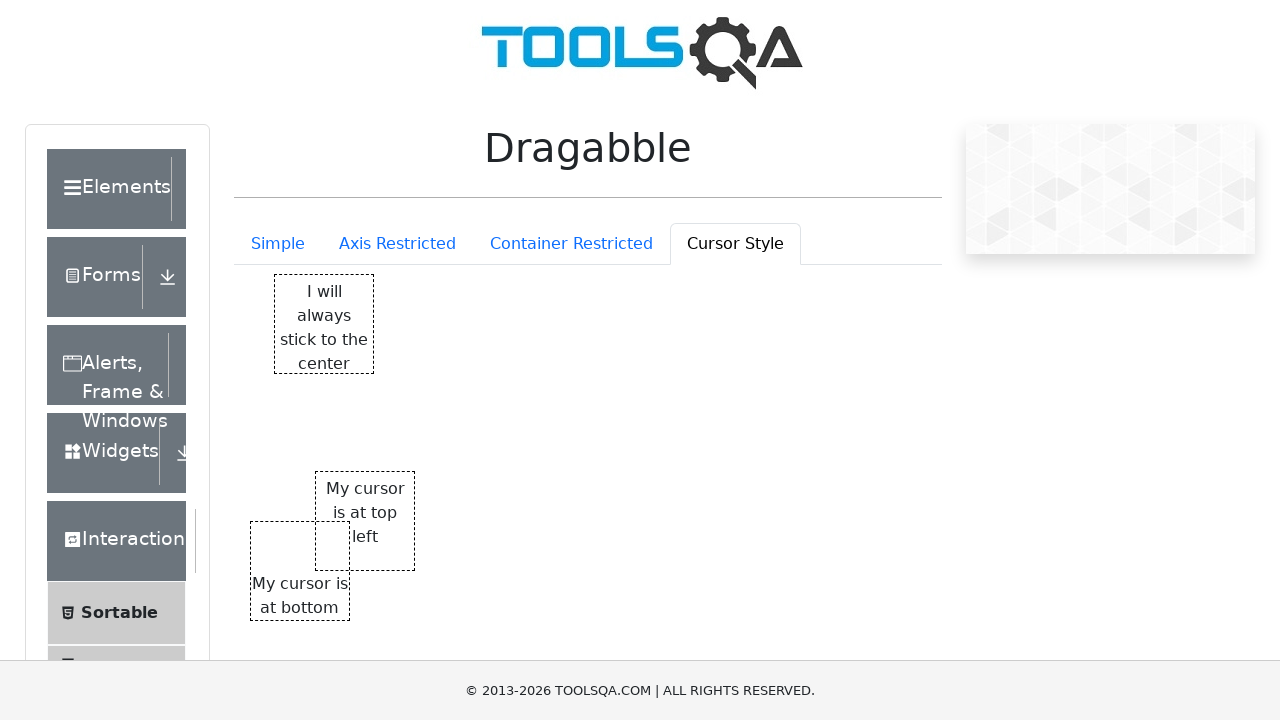

Dragged element with bottom cursor style at (291, 602)
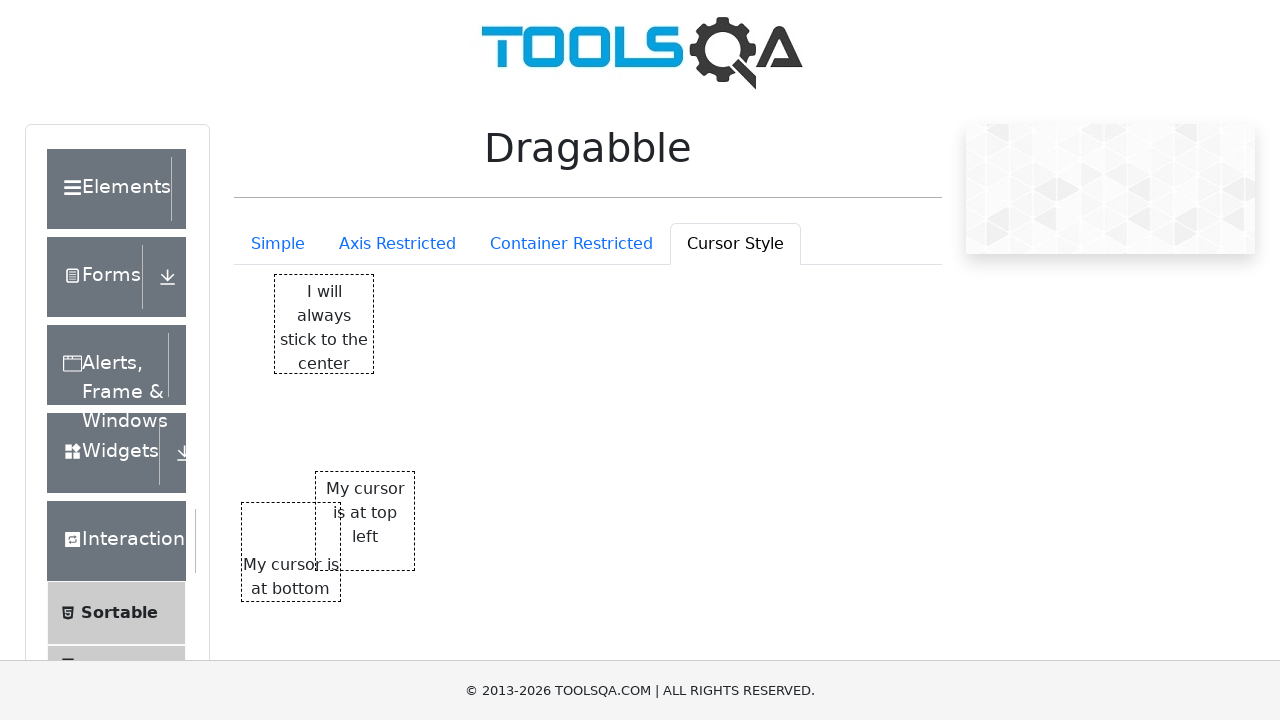

Waited after bottom cursor drag operation
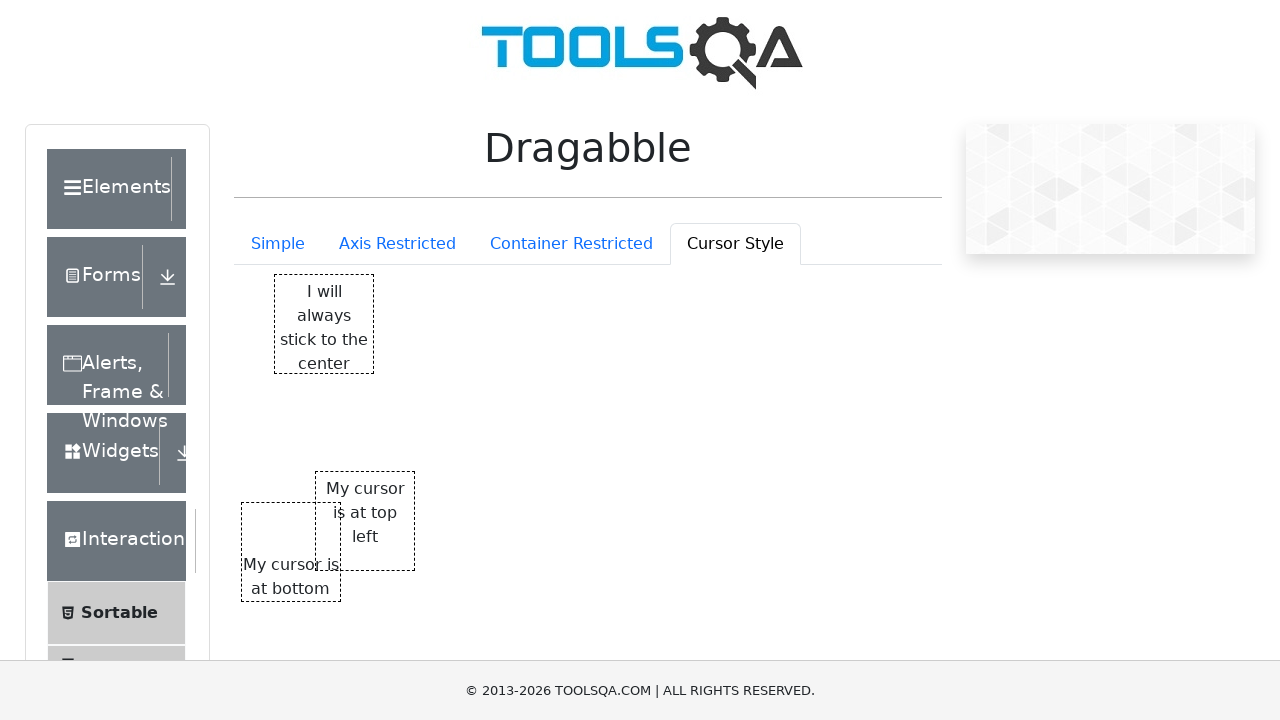

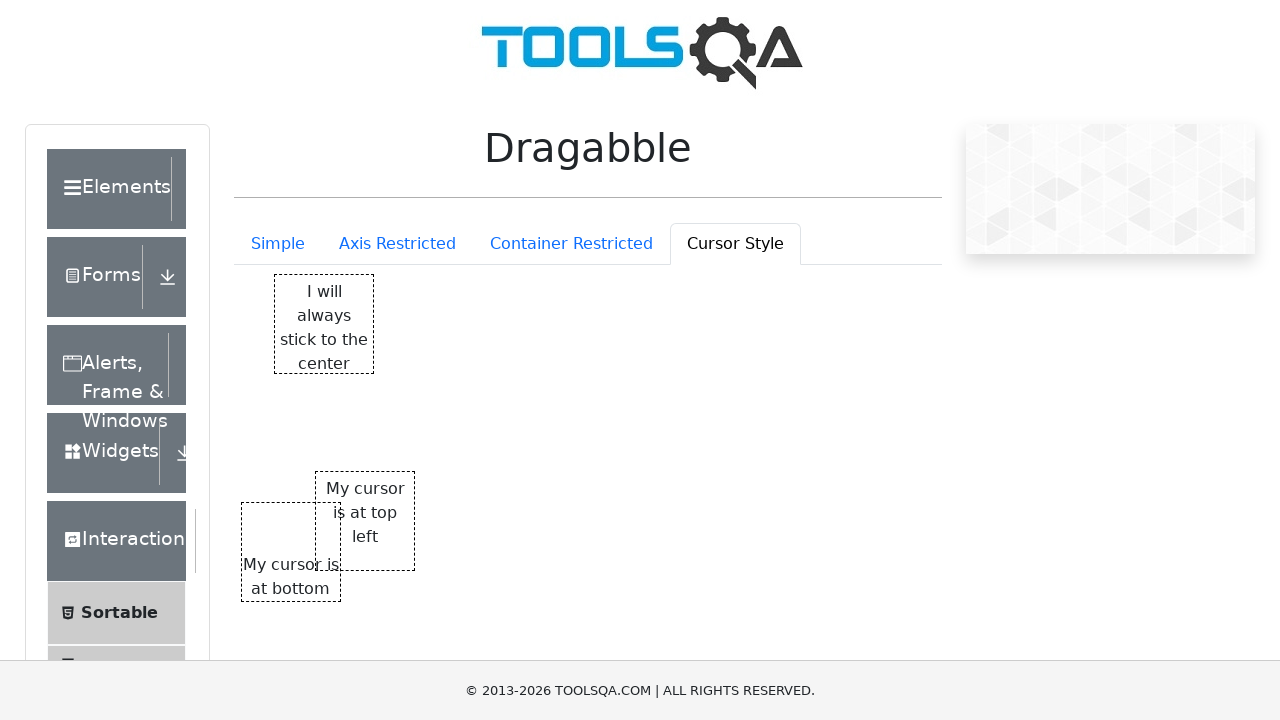